Navigates through the University of Almería website to find the "Tratamiento Digital de Imágenes" course in the Computer Engineering degree program.

Starting URL: https://www.ual.es/

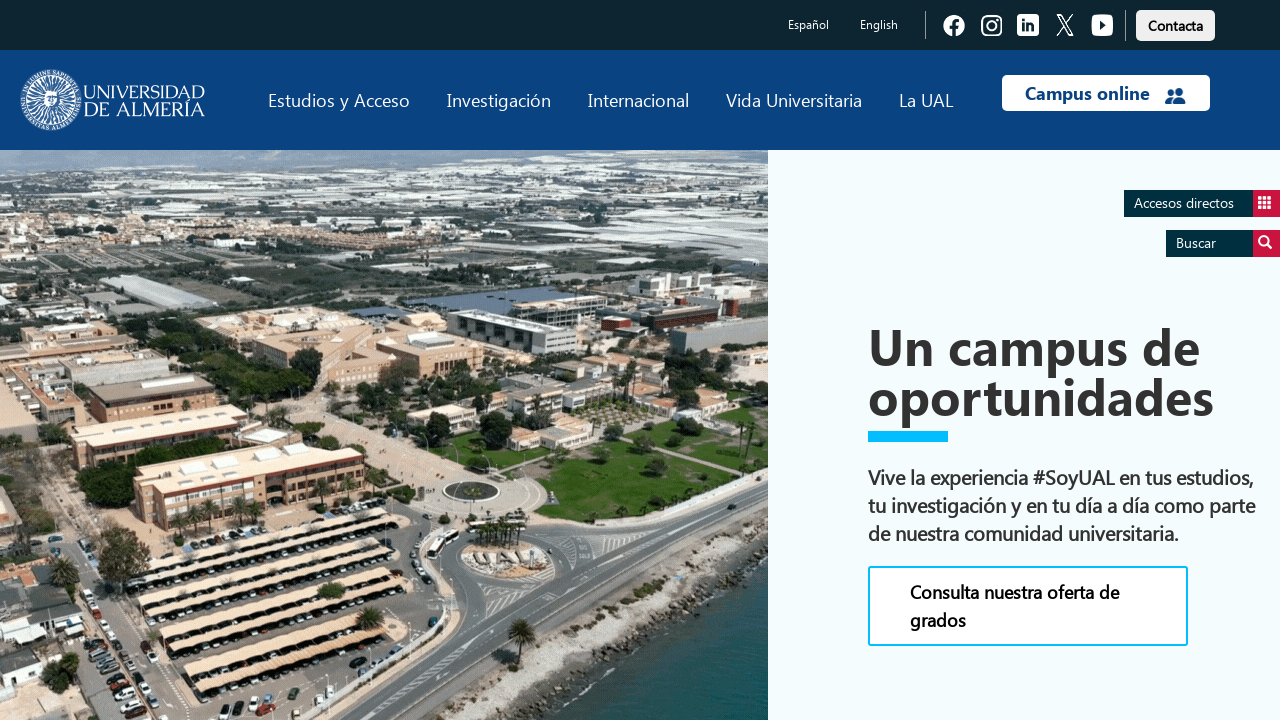

Clicked on 'Estudios' link at (339, 100) on text=Estudios
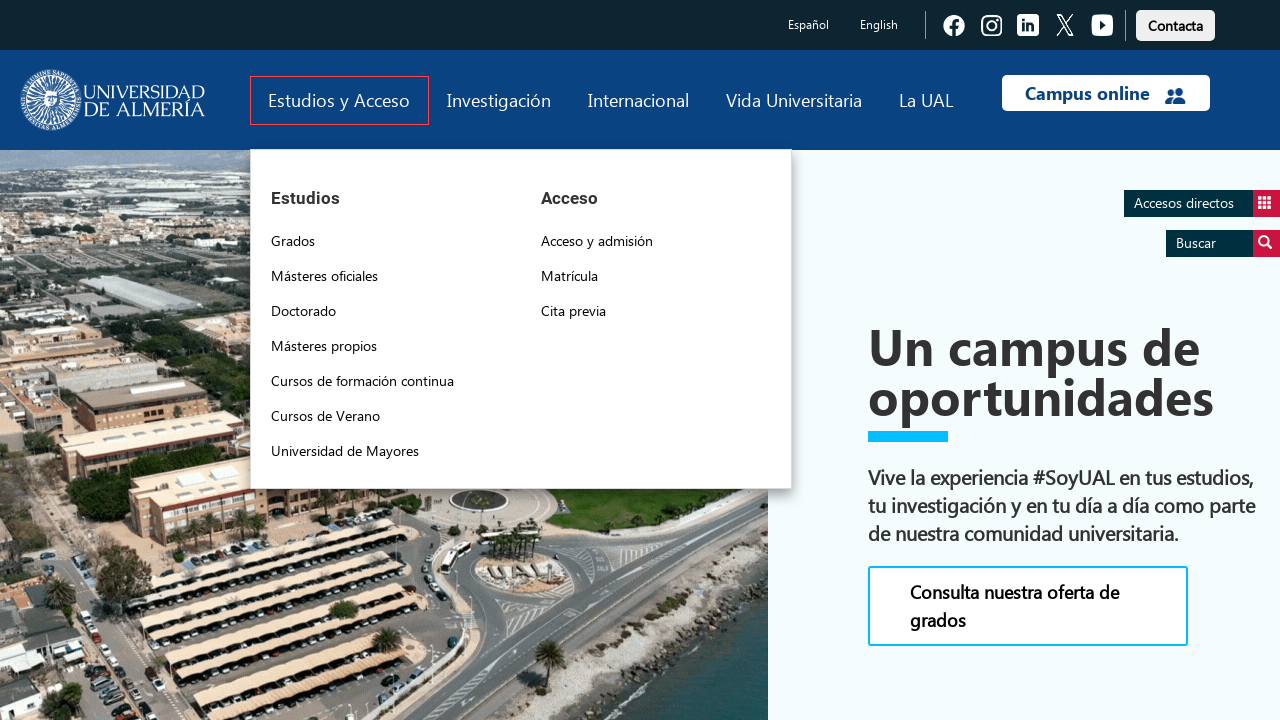

Clicked on 'Grados' link at (293, 241) on text=Grados
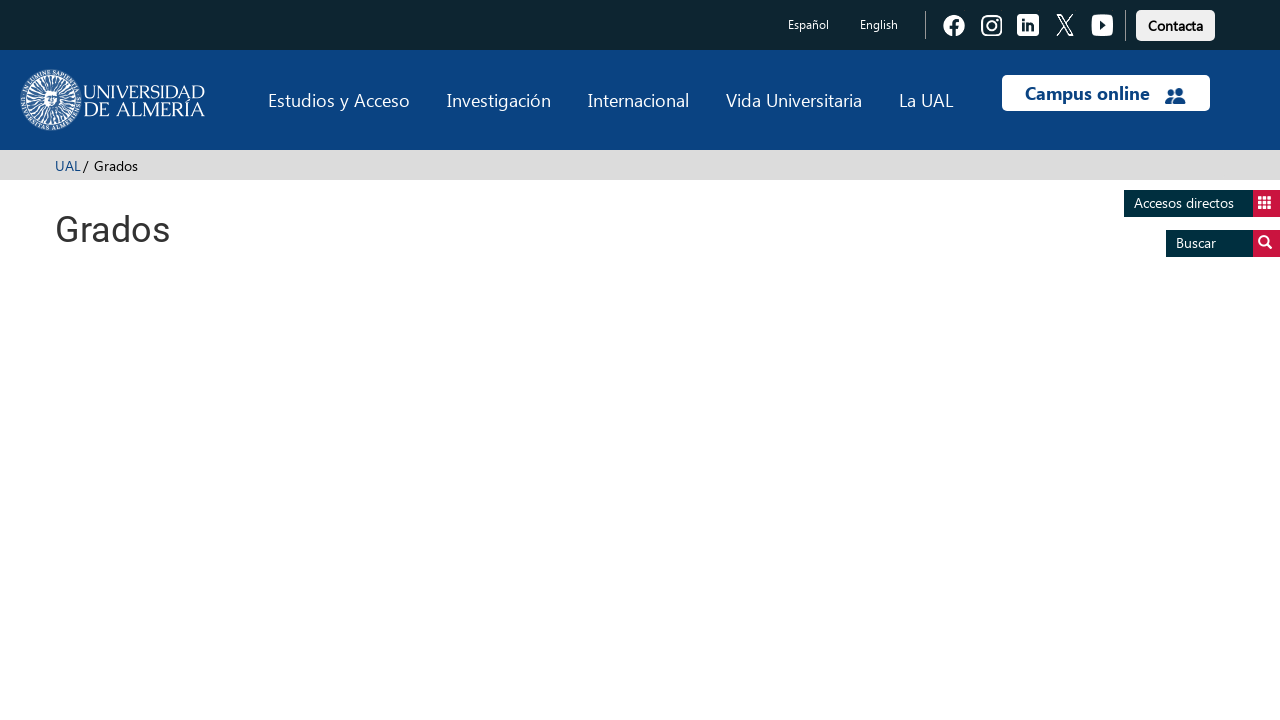

Waited for Computer Engineering degree program selector to load
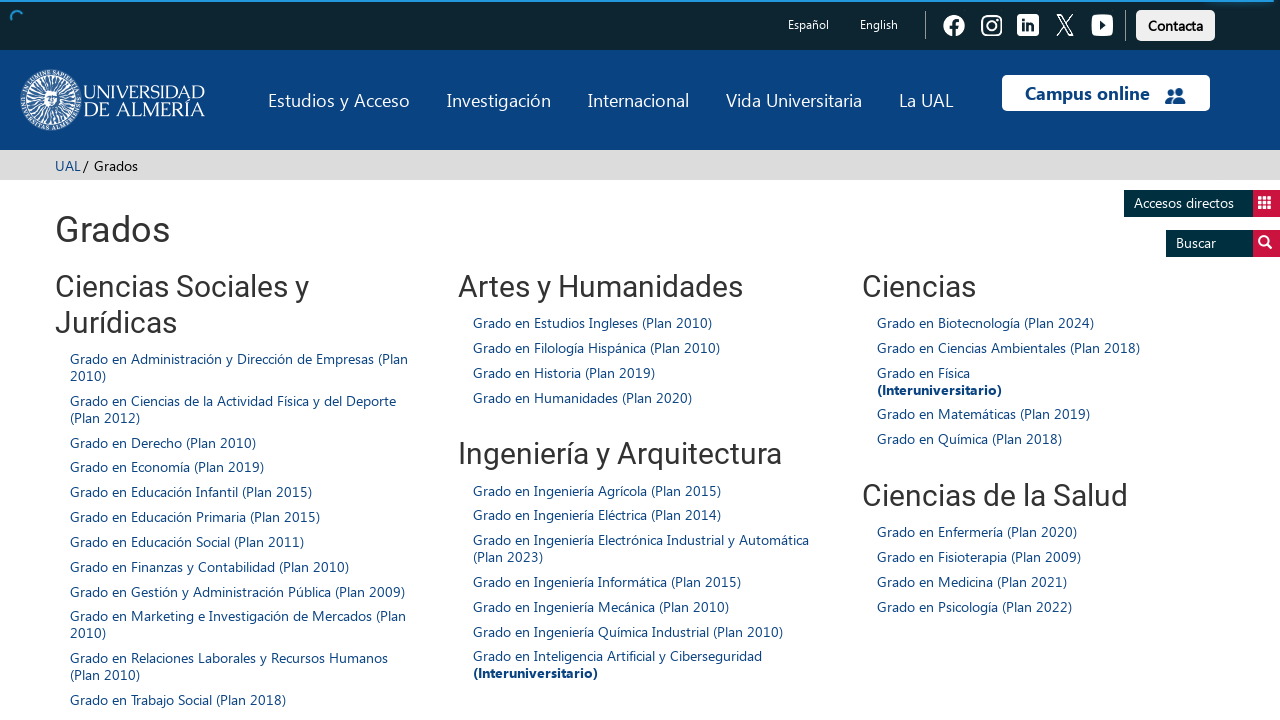

Clicked on 'Grado en Ingeniería Informática (Plan 2015)' degree program at (607, 581) on xpath=//span[contains(.,'Grado en Ingeniería Informática (Plan 2015)')]
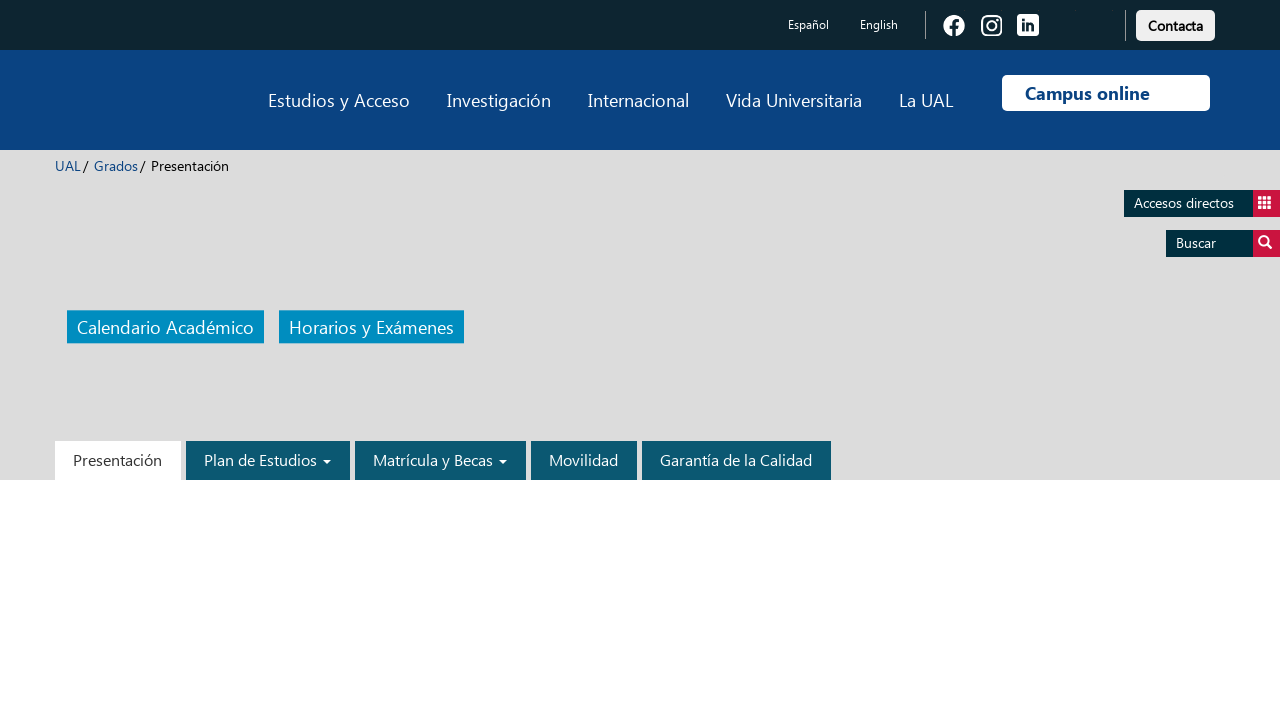

Clicked on 'Plan de Estudios' link at (268, 460) on text=Plan de Estudios
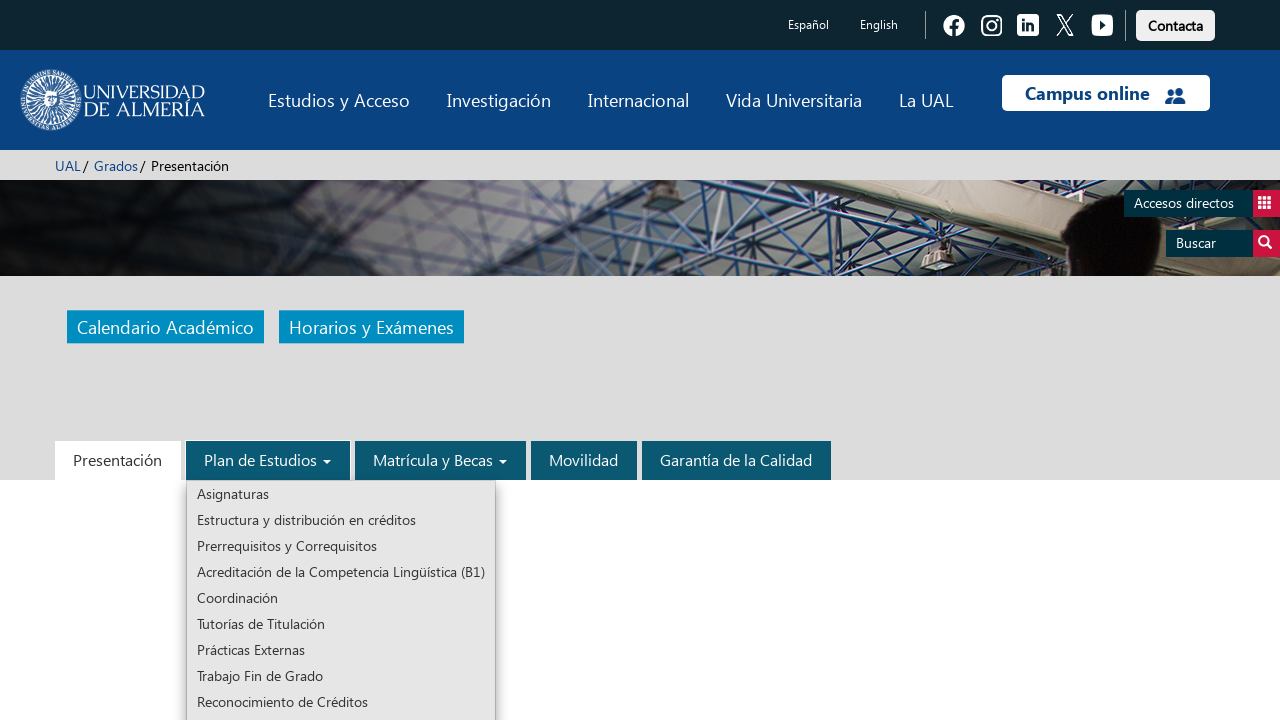

Clicked on 'Asignaturas' link at (341, 494) on text=Asignaturas
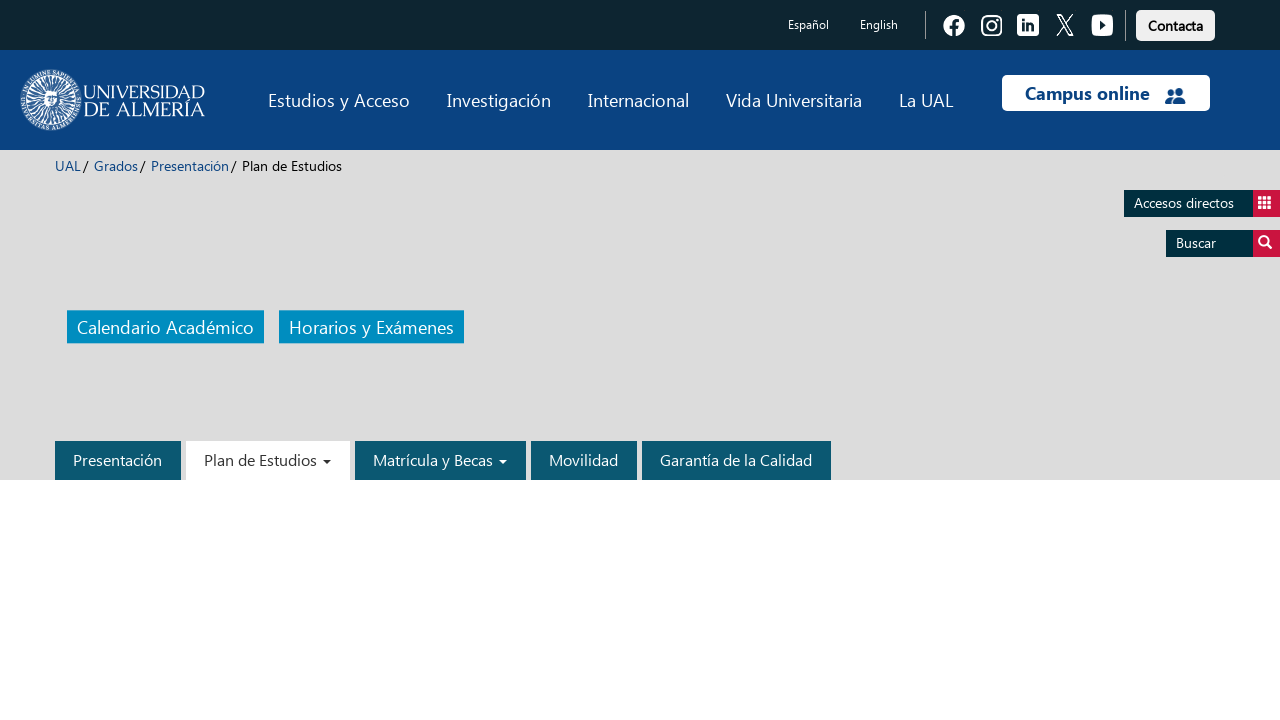

Verified 'Tratamiento Digital de Imágenes' course is visible
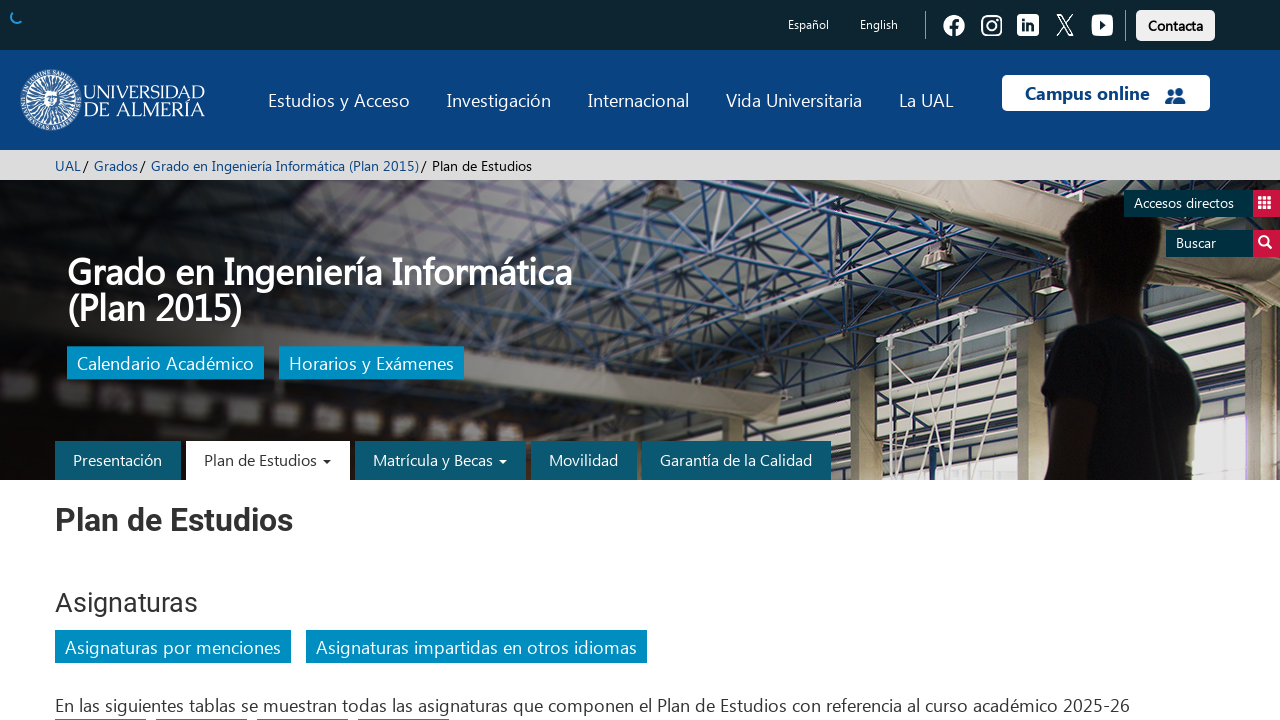

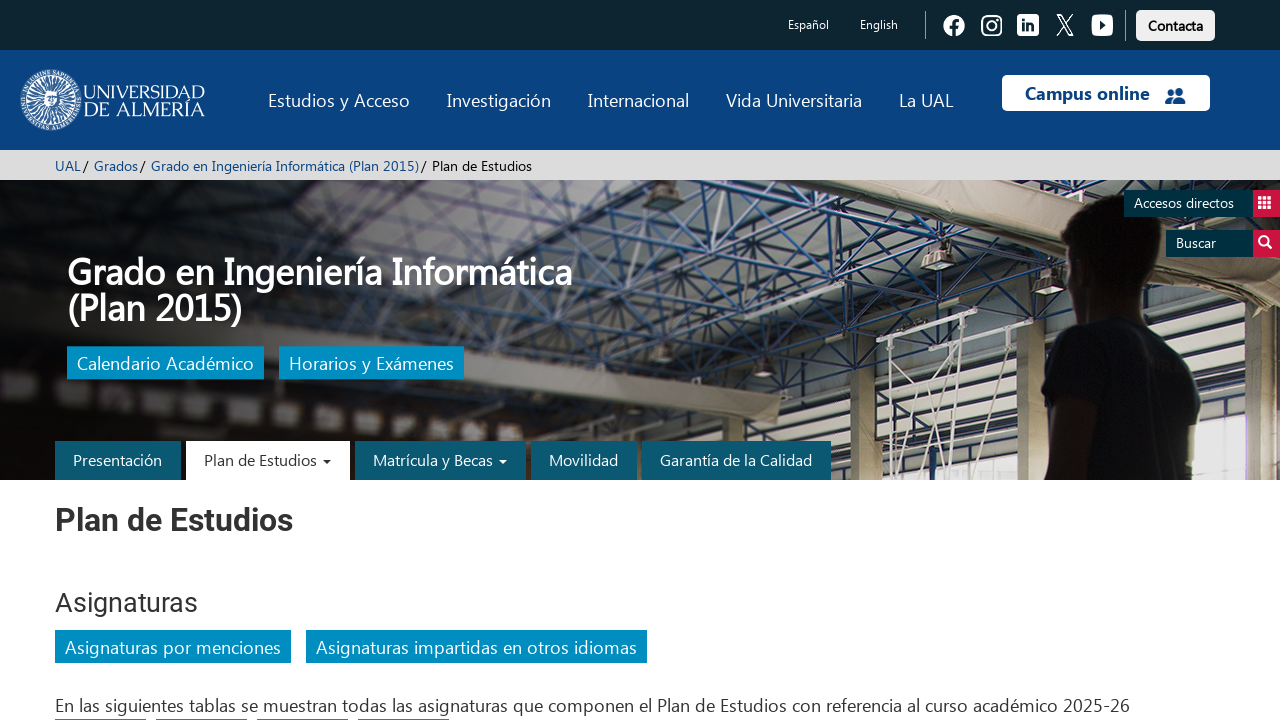